Tests window and tab operations by clicking buttons that open new windows, new tabs, and replace the current window

Starting URL: https://practice-automation.com/window-operations/

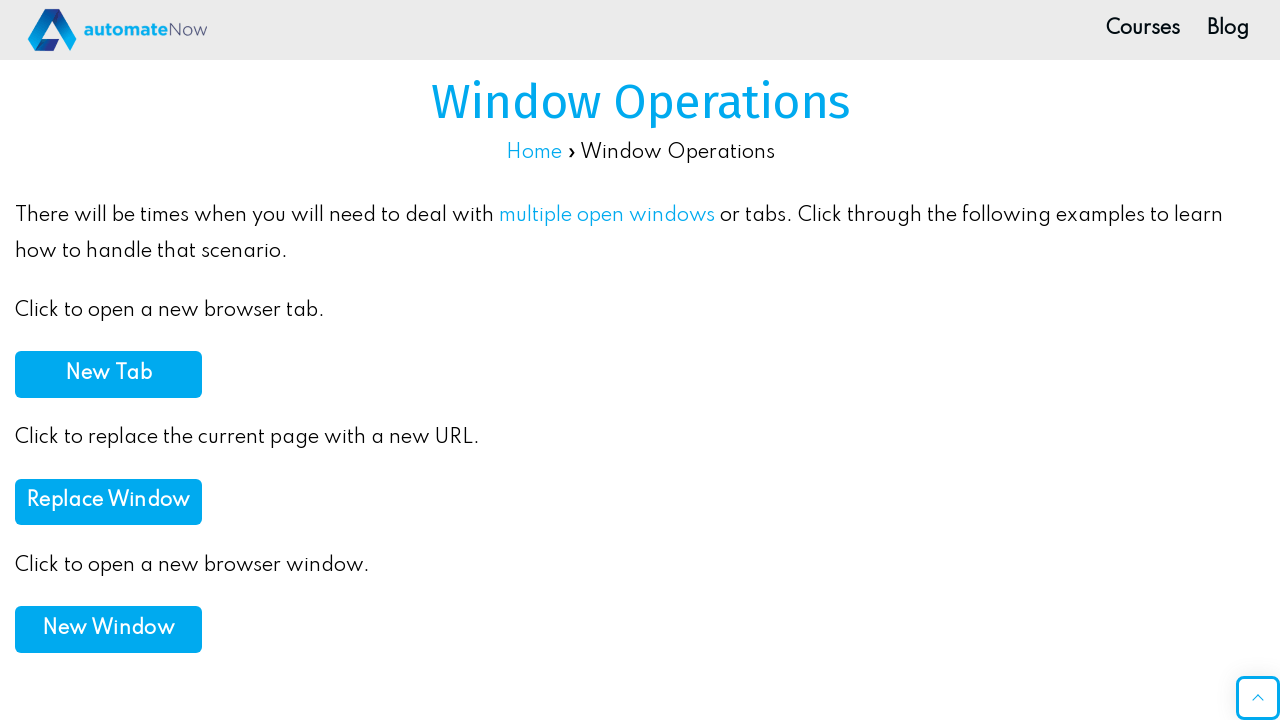

Clicked 'New Window' button to open new window at (108, 629) on xpath=//b[contains(text(),'New Window')]
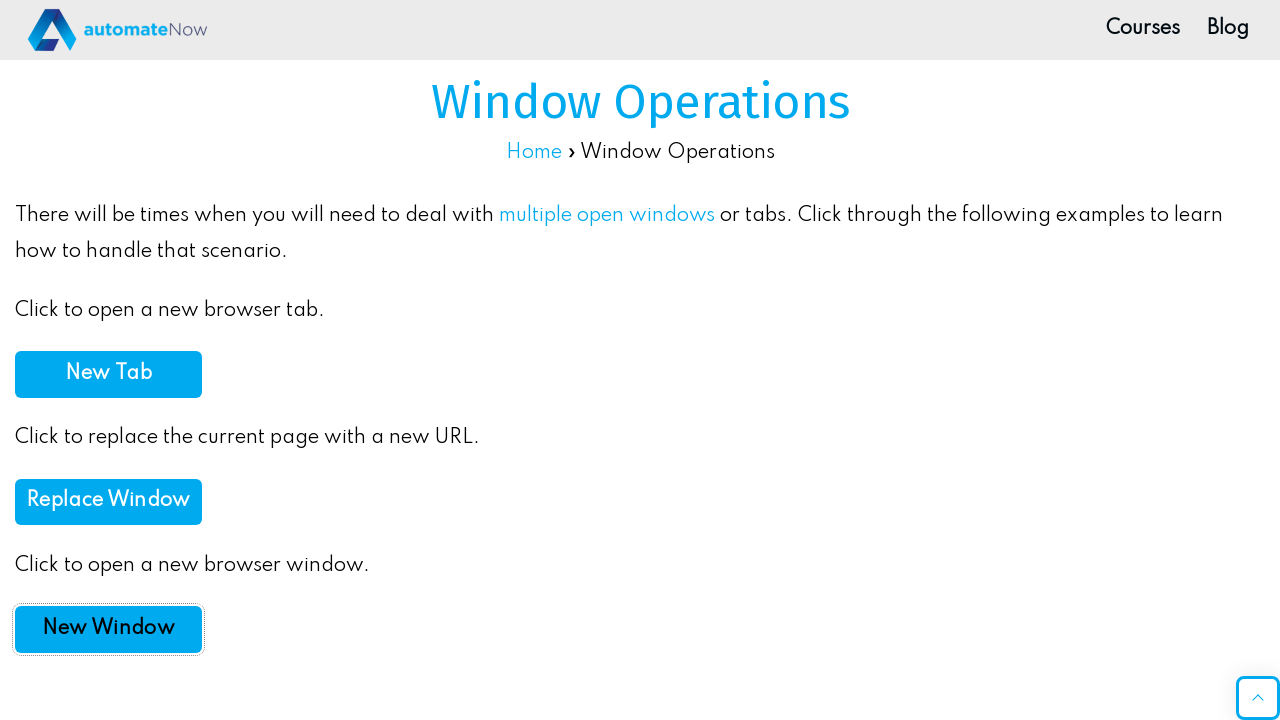

Waited for new window operation to complete
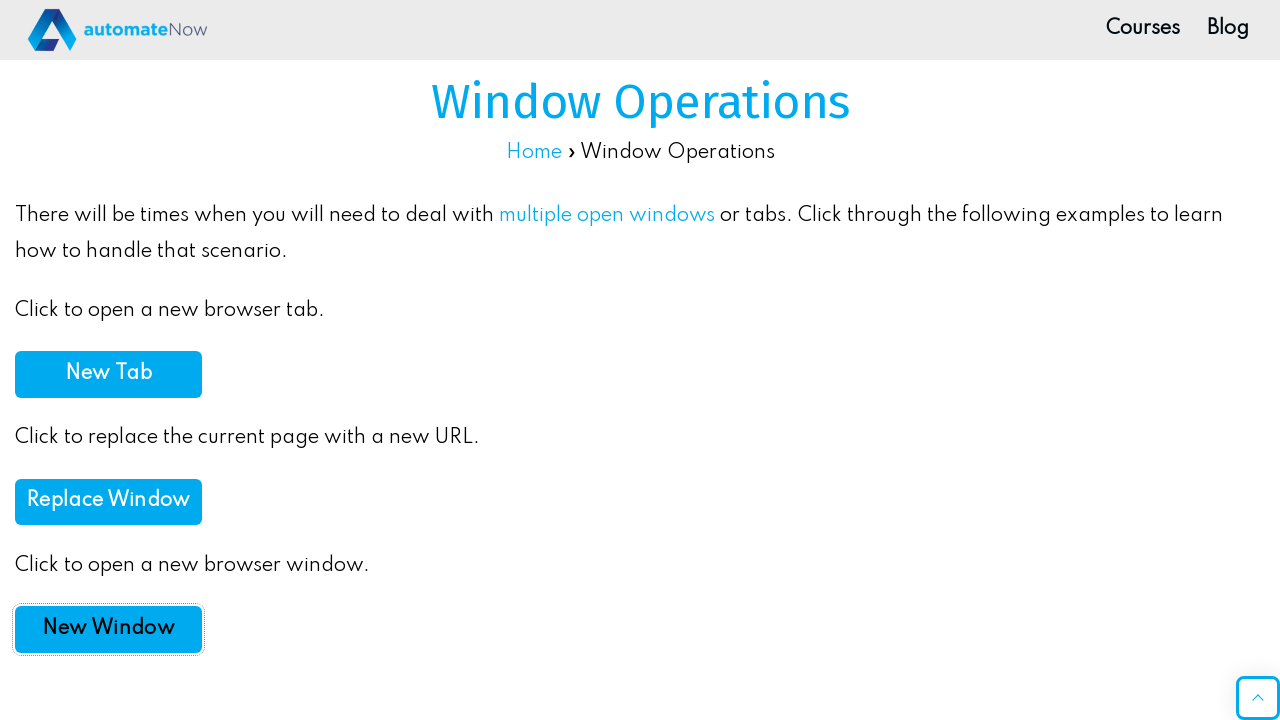

Clicked 'New Tab' button to open new tab at (108, 374) on xpath=//b[contains(text(),'New Tab')]
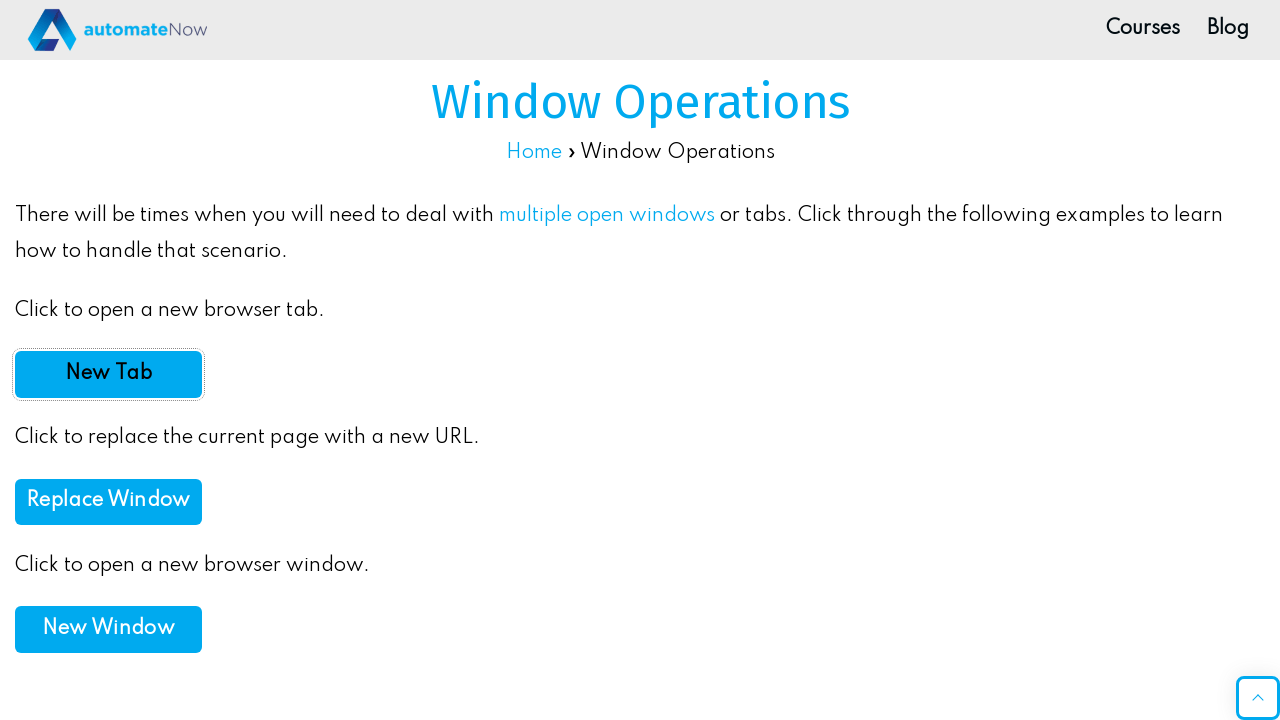

Waited for new tab operation to complete
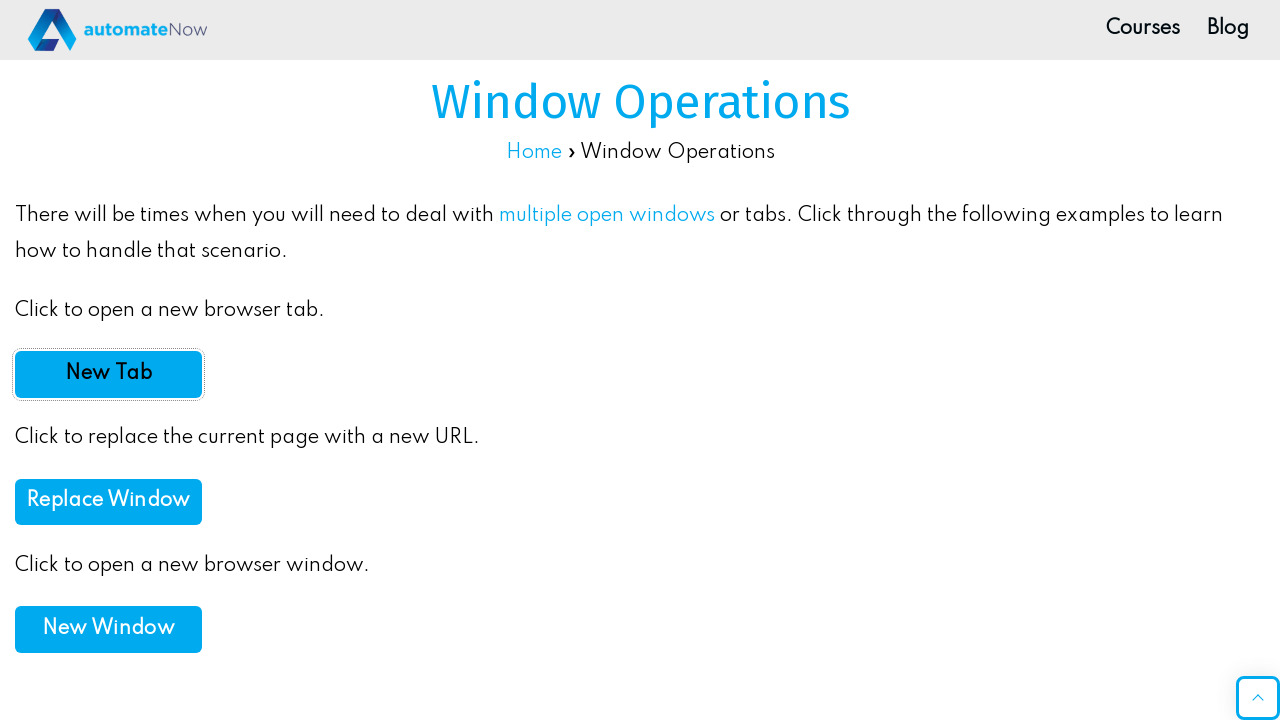

Clicked 'Replace' button to replace current window at (108, 501) on xpath=//b[contains(text(),'Replace')]
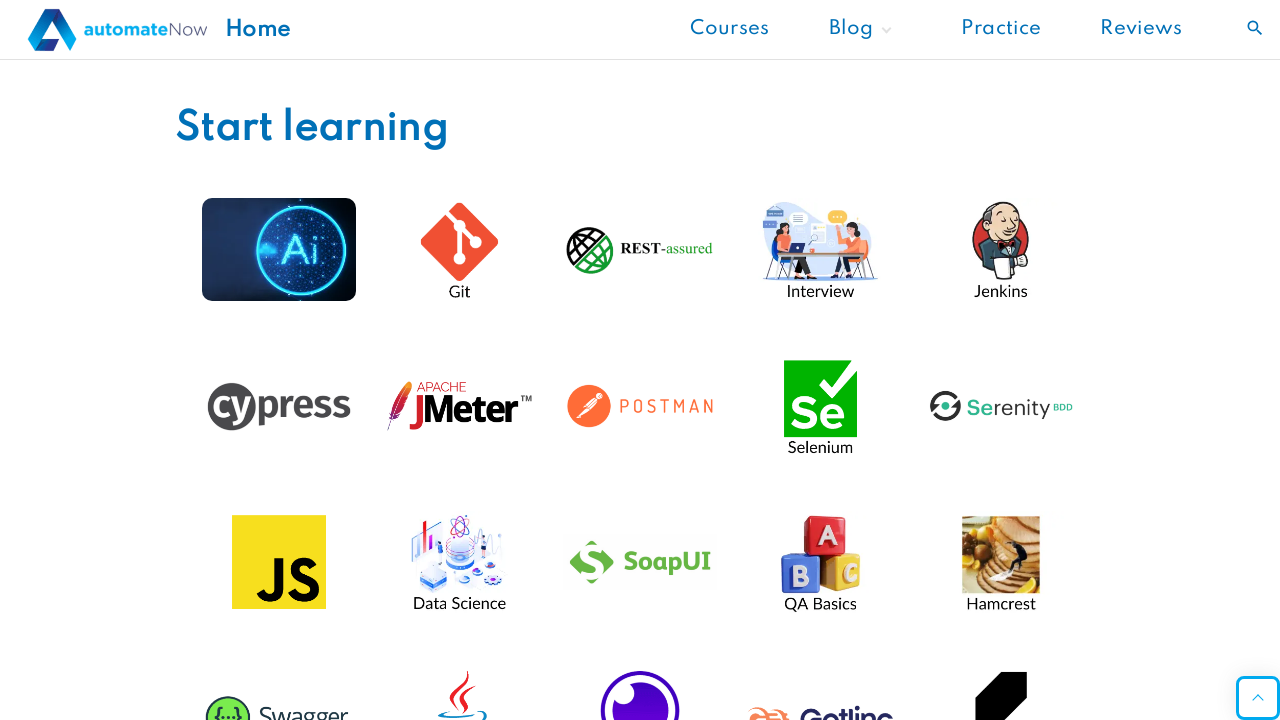

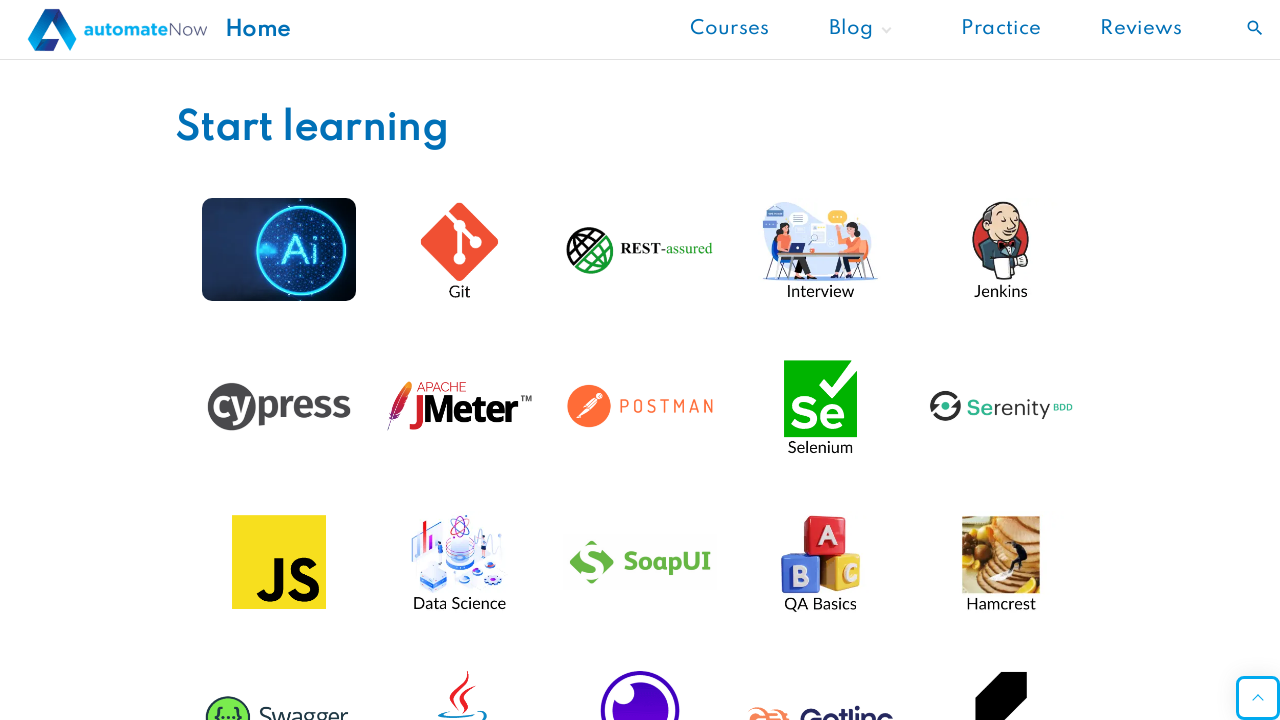